Tests clicking on "Normal load website" link and verifies the page title is displayed correctly

Starting URL: https://curso.testautomation.es

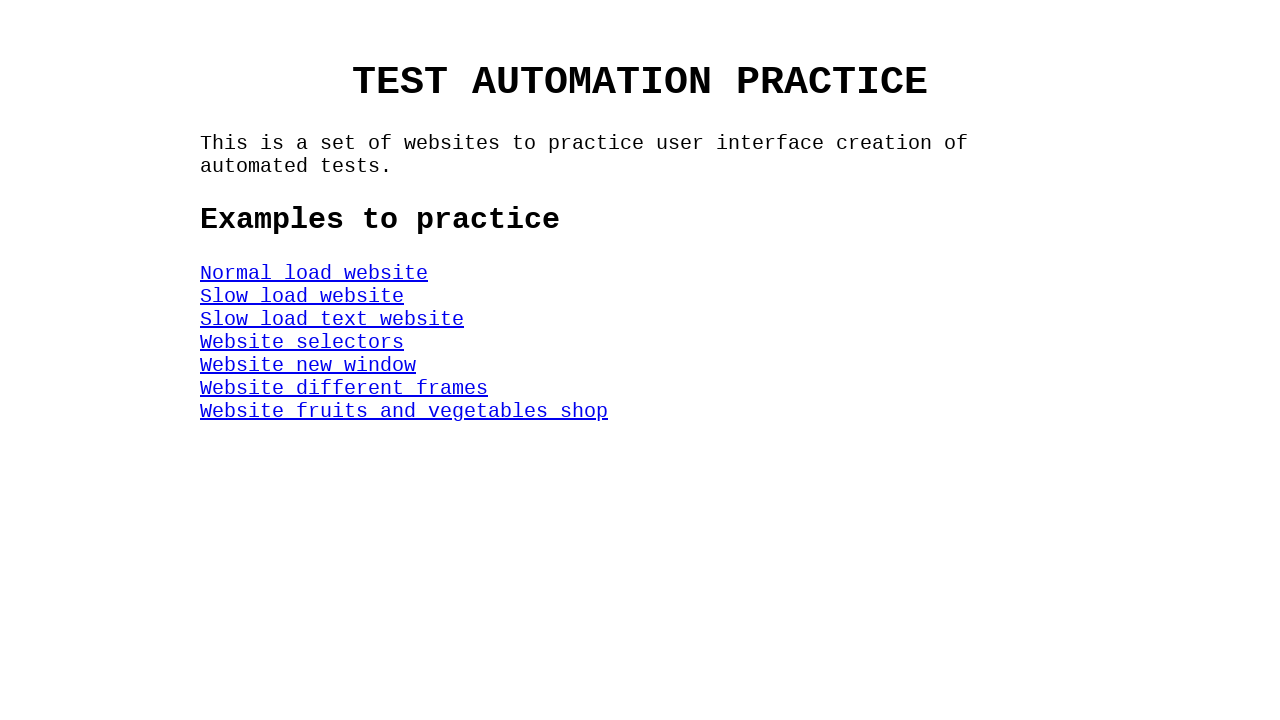

Clicked on 'Normal load website' link at (314, 273) on #NormalWeb
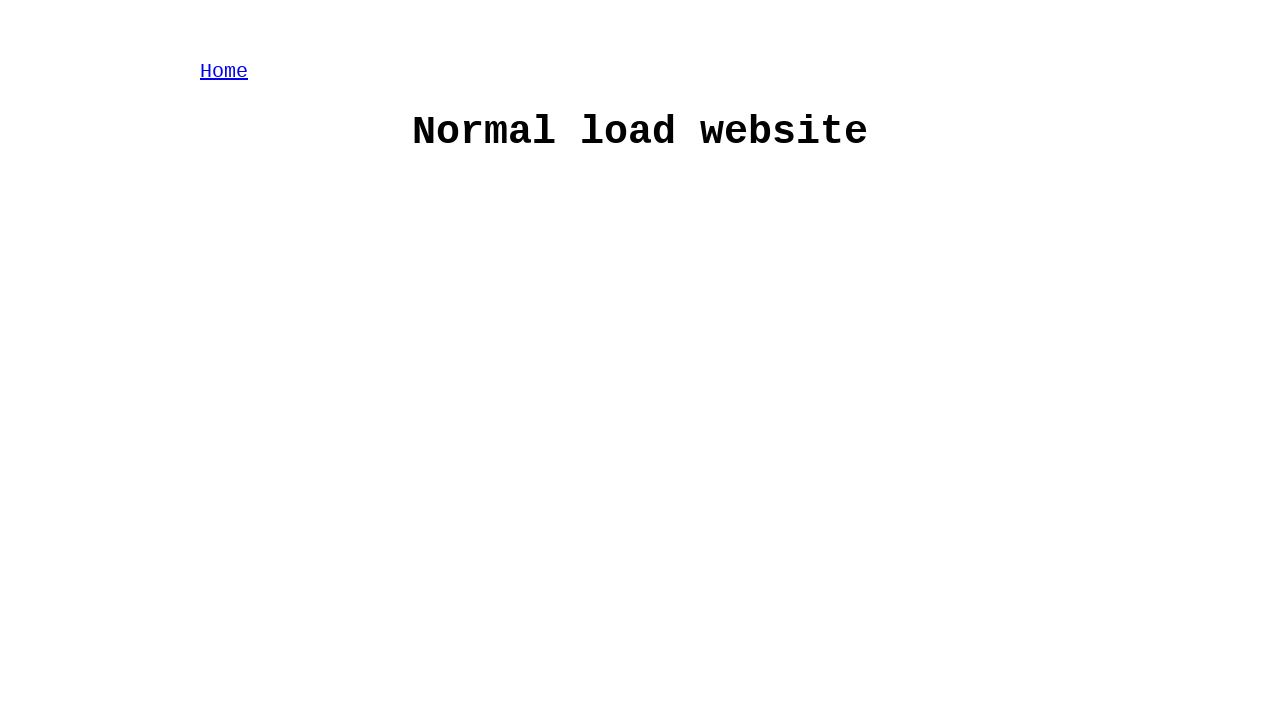

H1 title element loaded
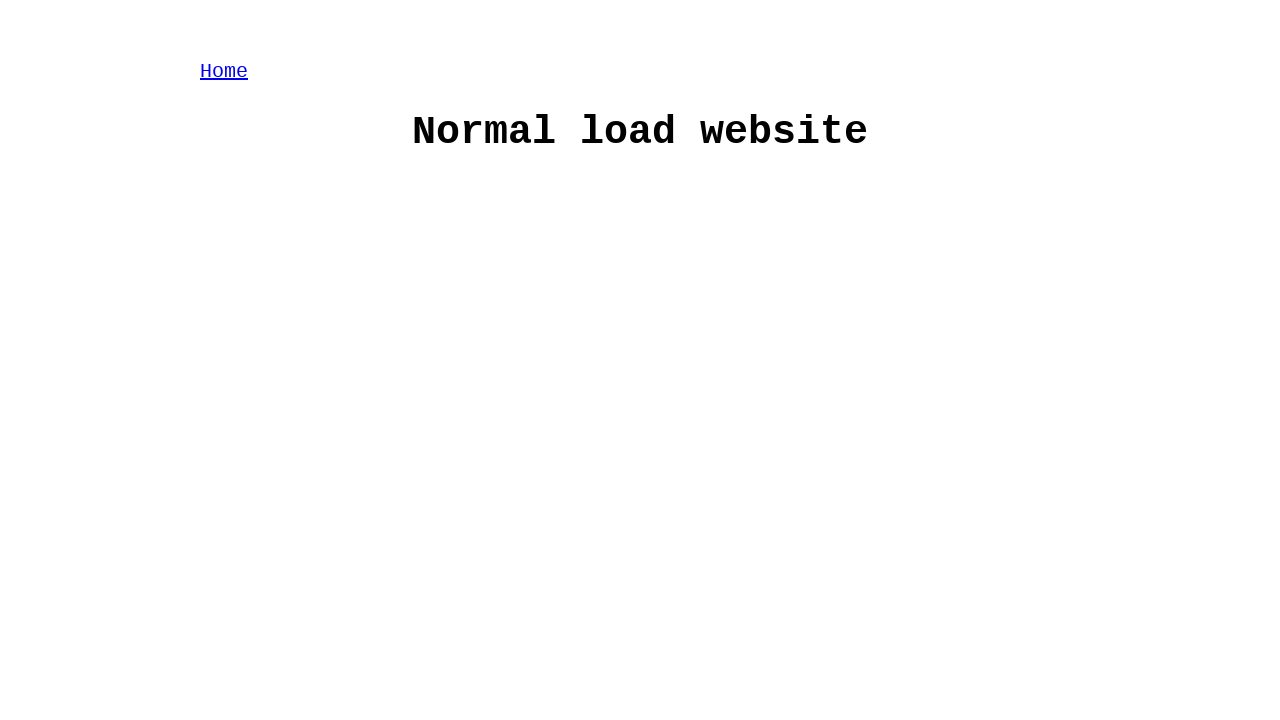

Located h1 title element
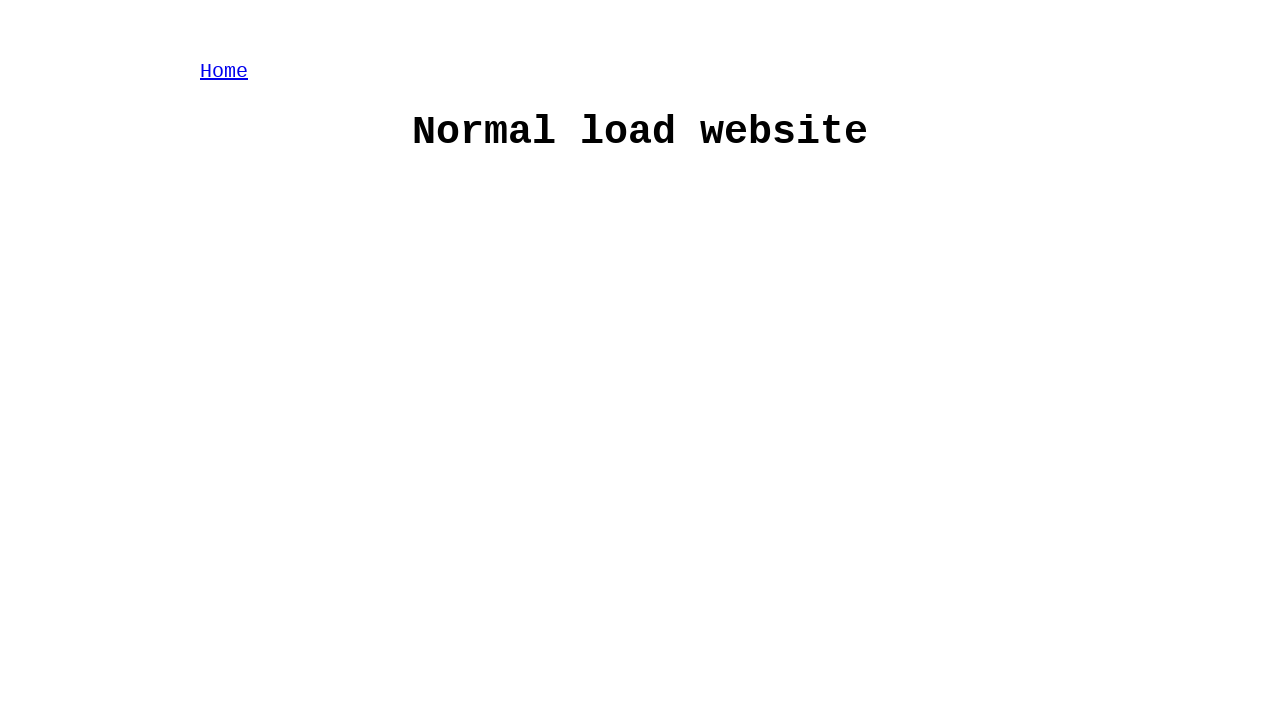

Verified h1 title text is 'Normal load website'
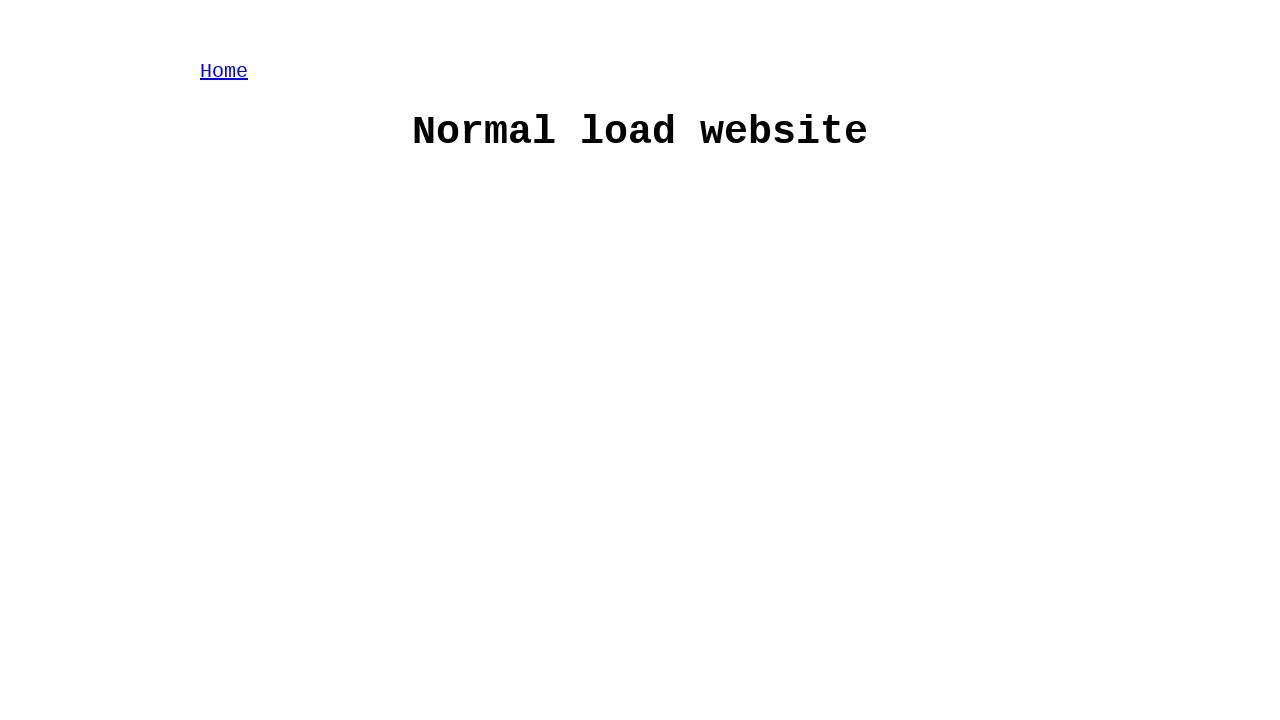

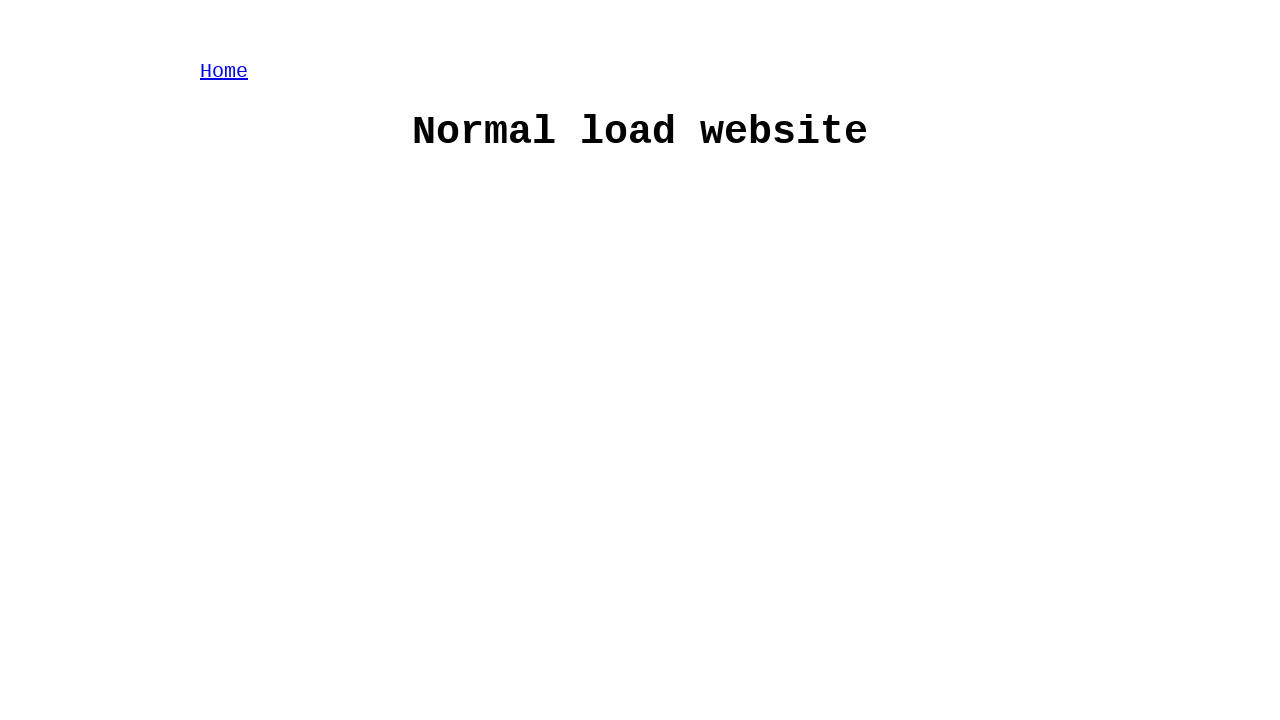